Tests an explicit wait scenario by waiting for a price to change to $100, clicking a book button, then solving a mathematical calculation based on a displayed value and submitting the answer

Starting URL: http://suninjuly.github.io/explicit_wait2.html

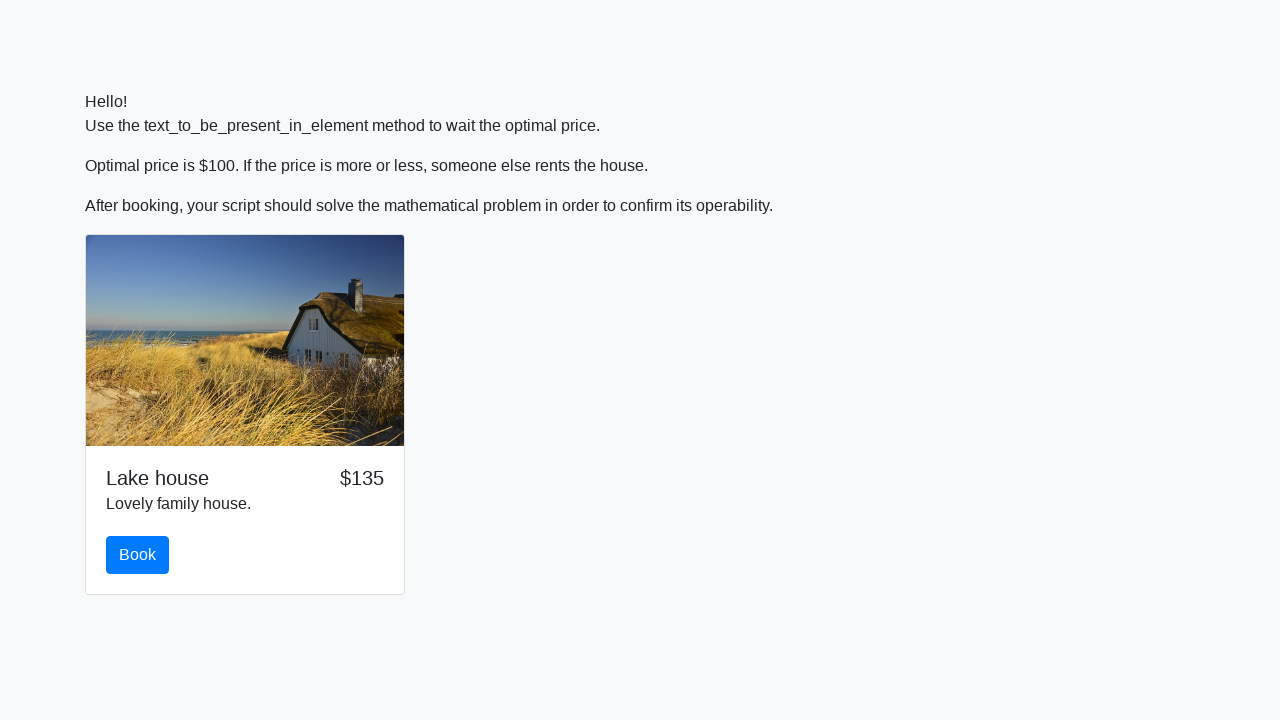

Waited for price to change to $100
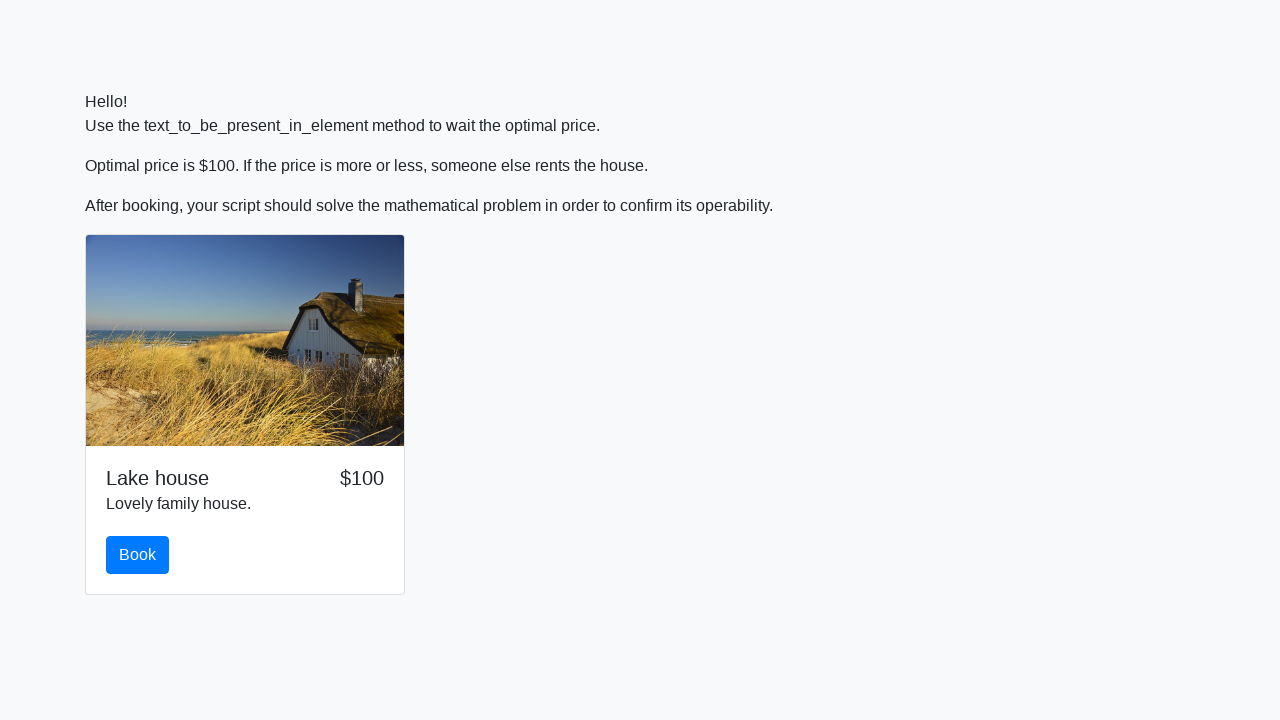

Clicked the book button at (138, 555) on #book
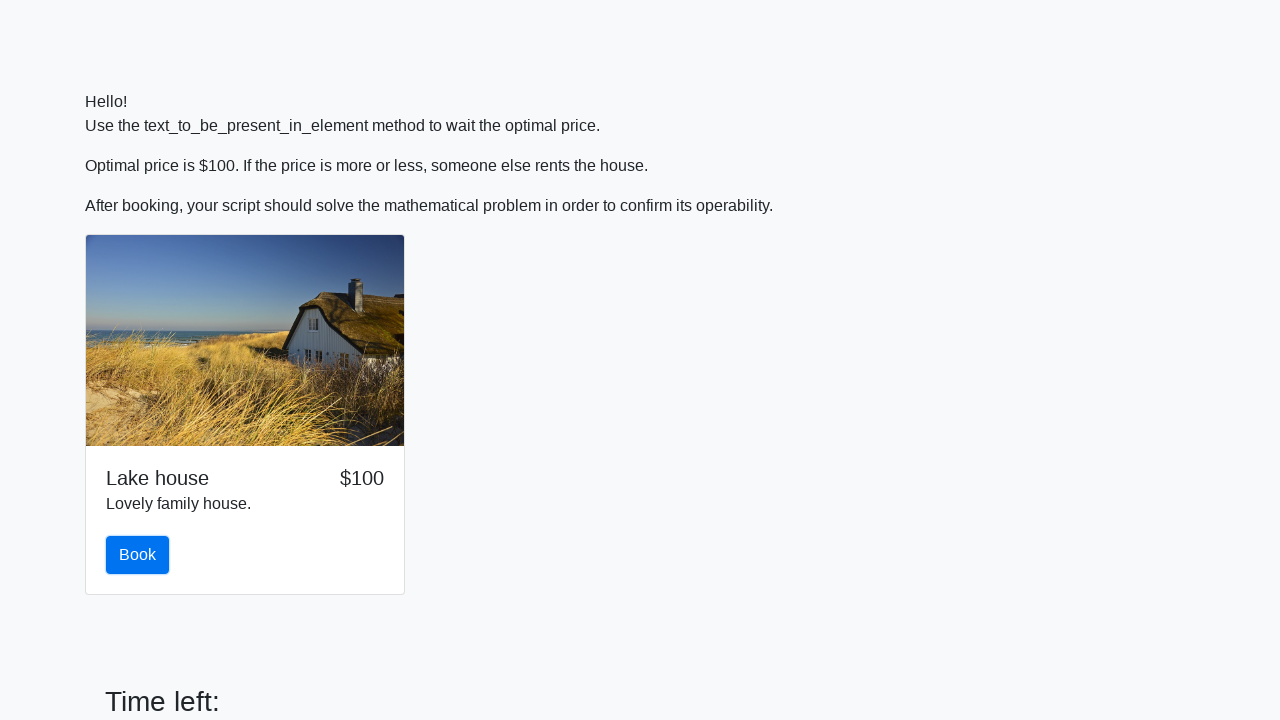

Scrolled down the page by 500 pixels
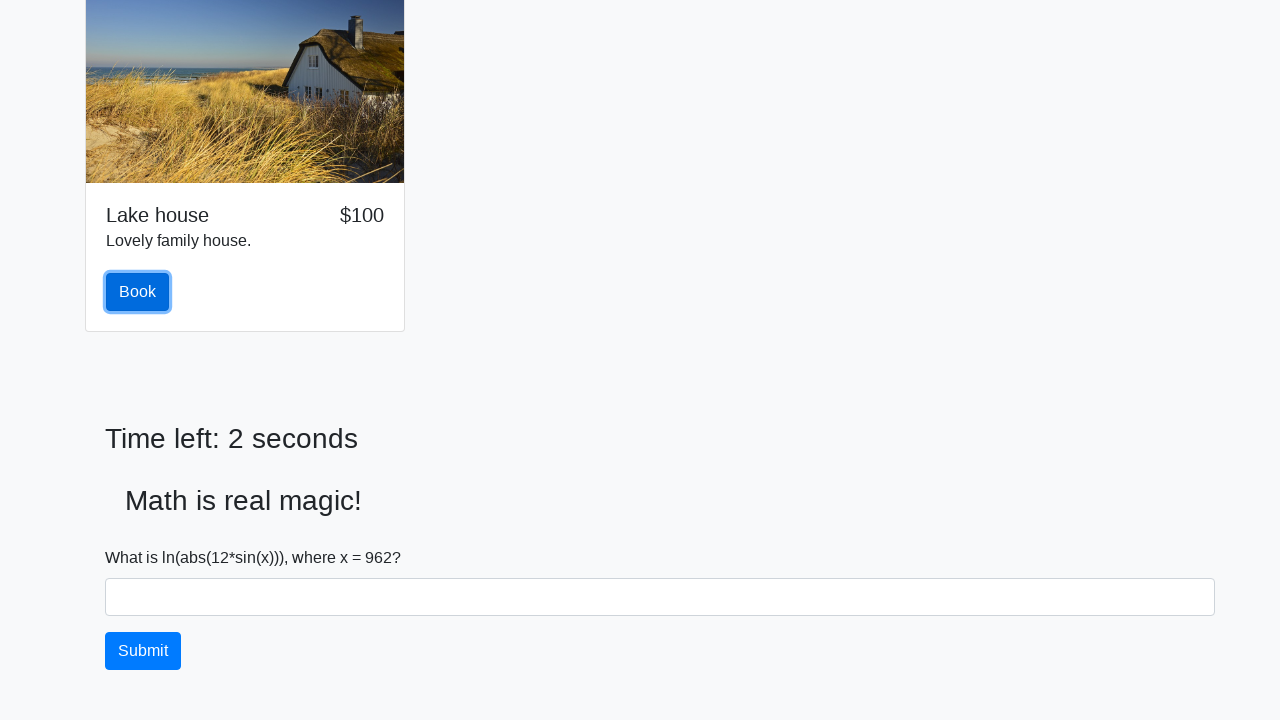

Retrieved input value for calculation: 962
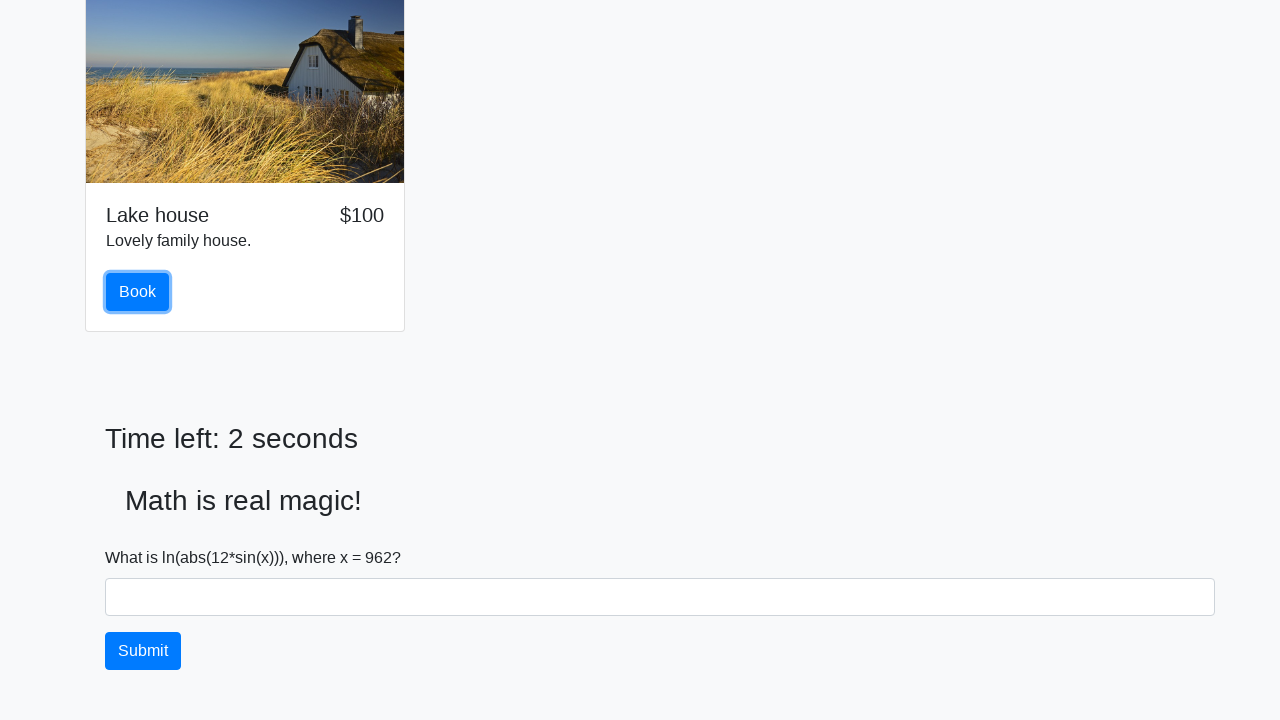

Calculated answer using formula: 2.0117931794798647
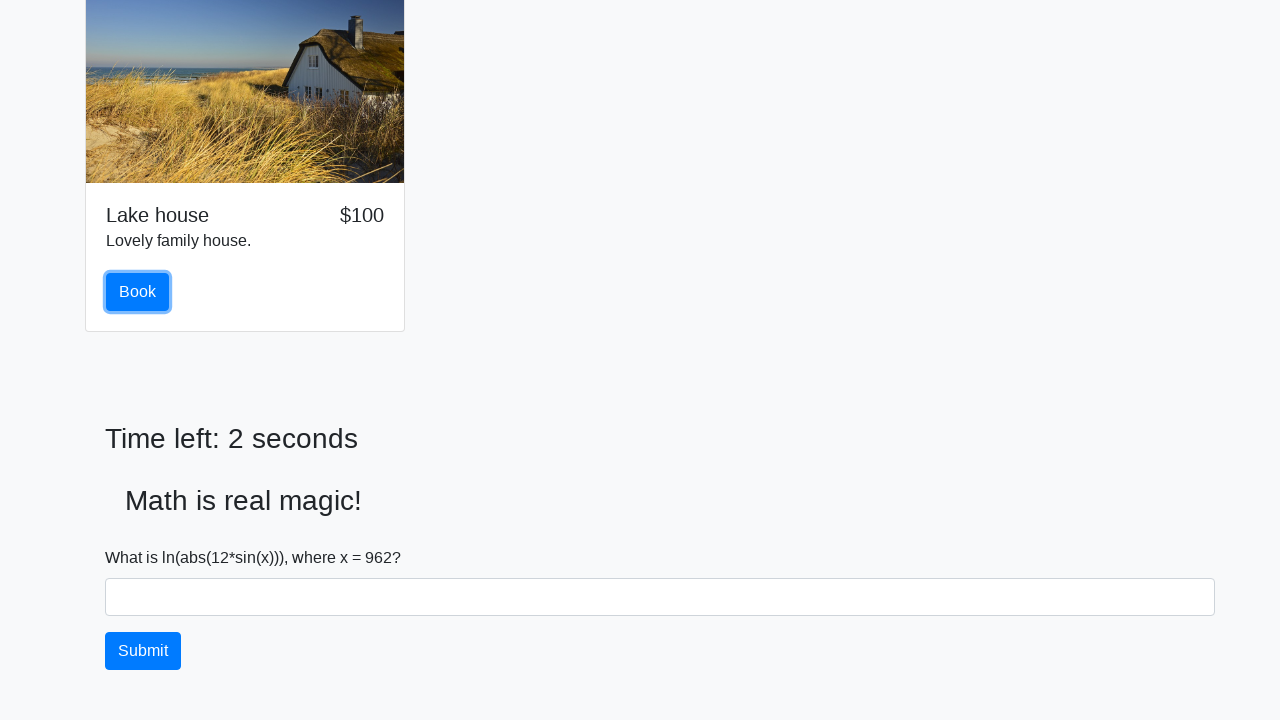

Filled answer field with calculated value: 2.0117931794798647 on #answer
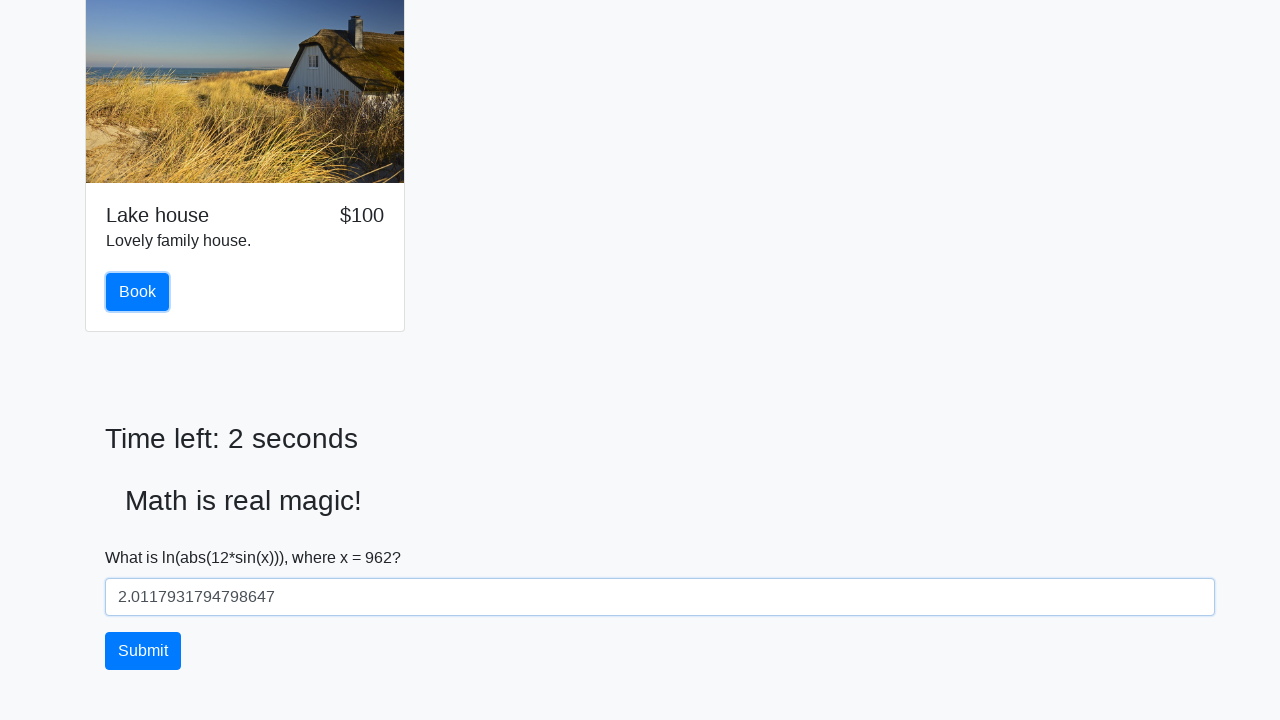

Clicked the solve button to submit the answer at (143, 651) on #solve
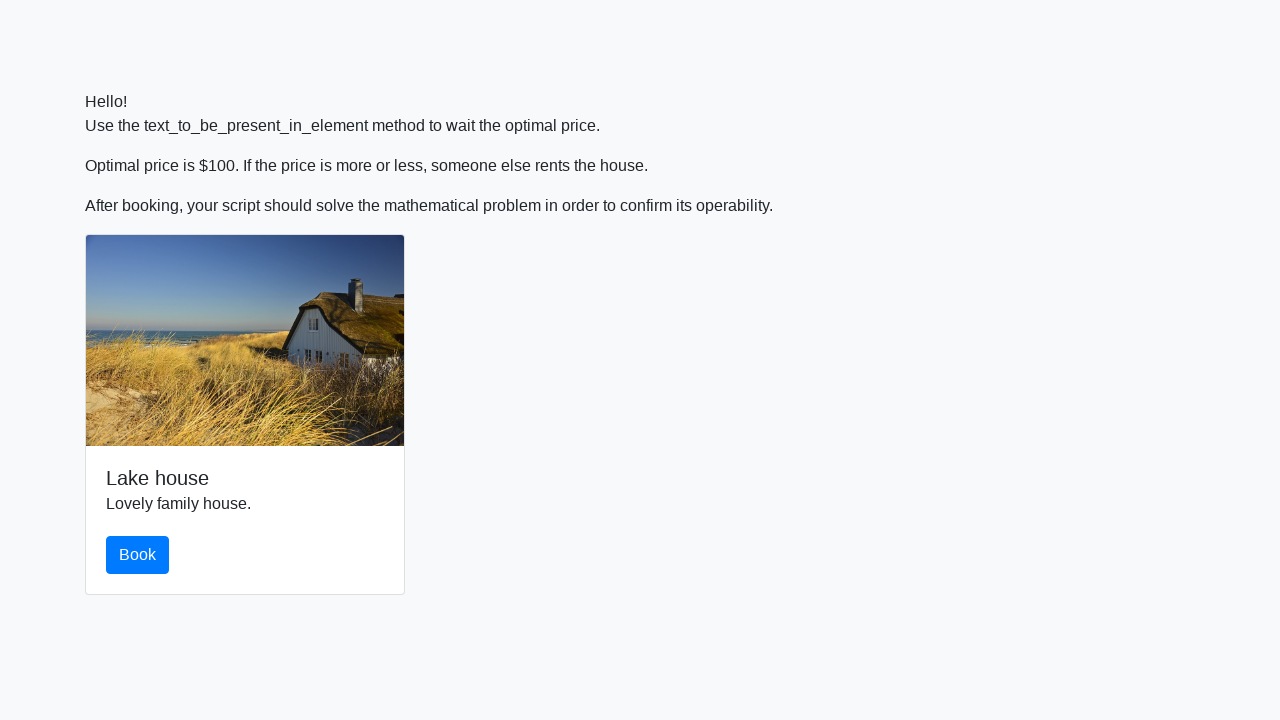

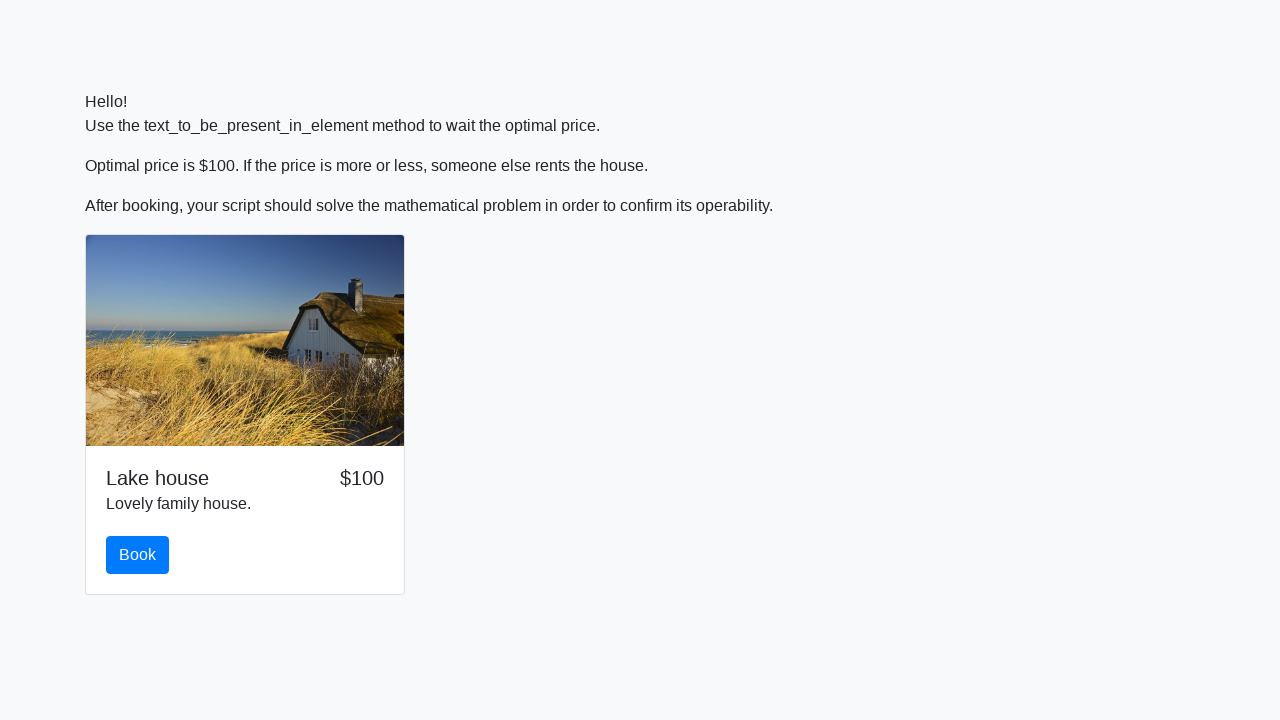